Tests dynamic loading page 2 with explicit wait for element visibility after clicking Start button

Starting URL: http://the-internet.herokuapp.com/dynamic_loading/2

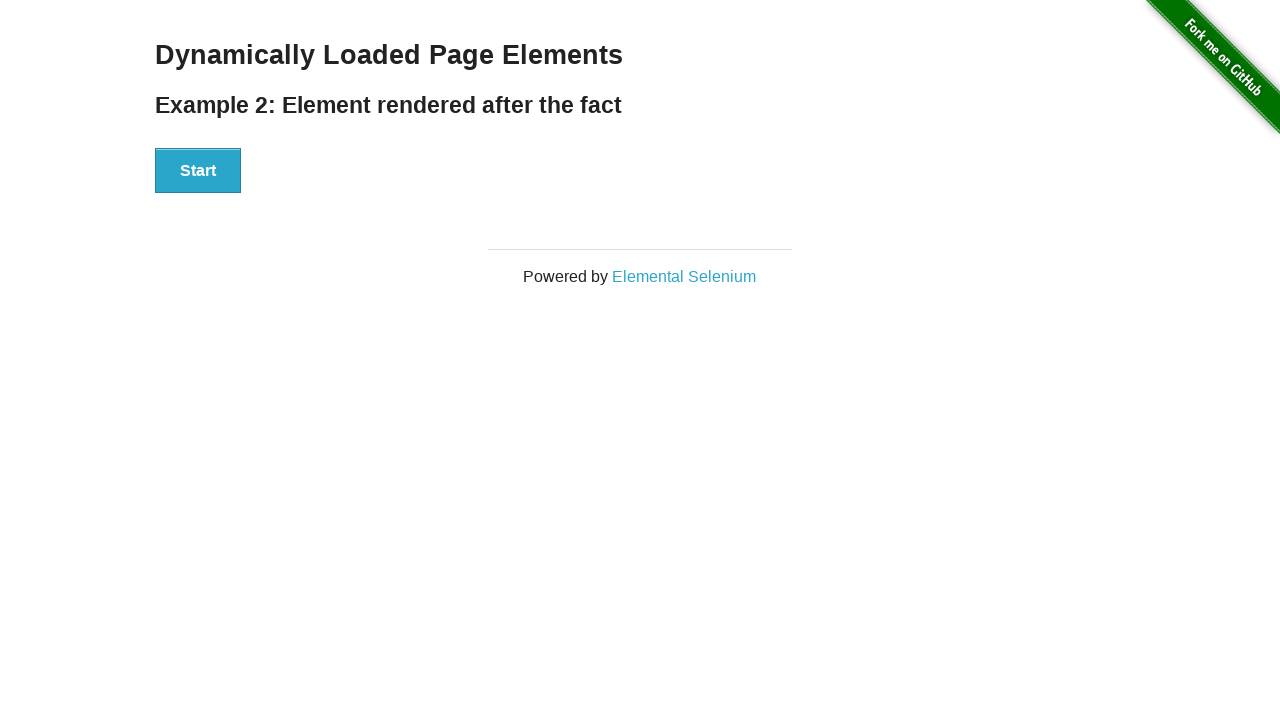

Navigated to dynamic loading page 2
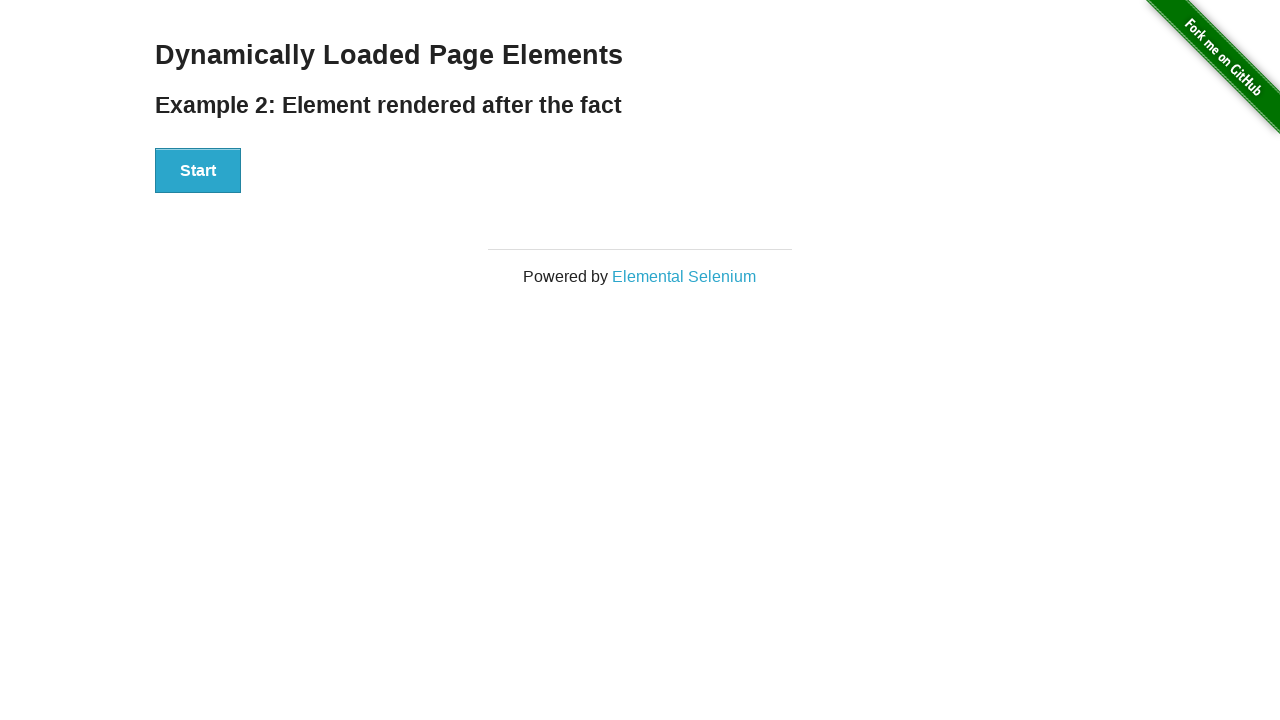

Clicked the Start button at (198, 171) on #start button
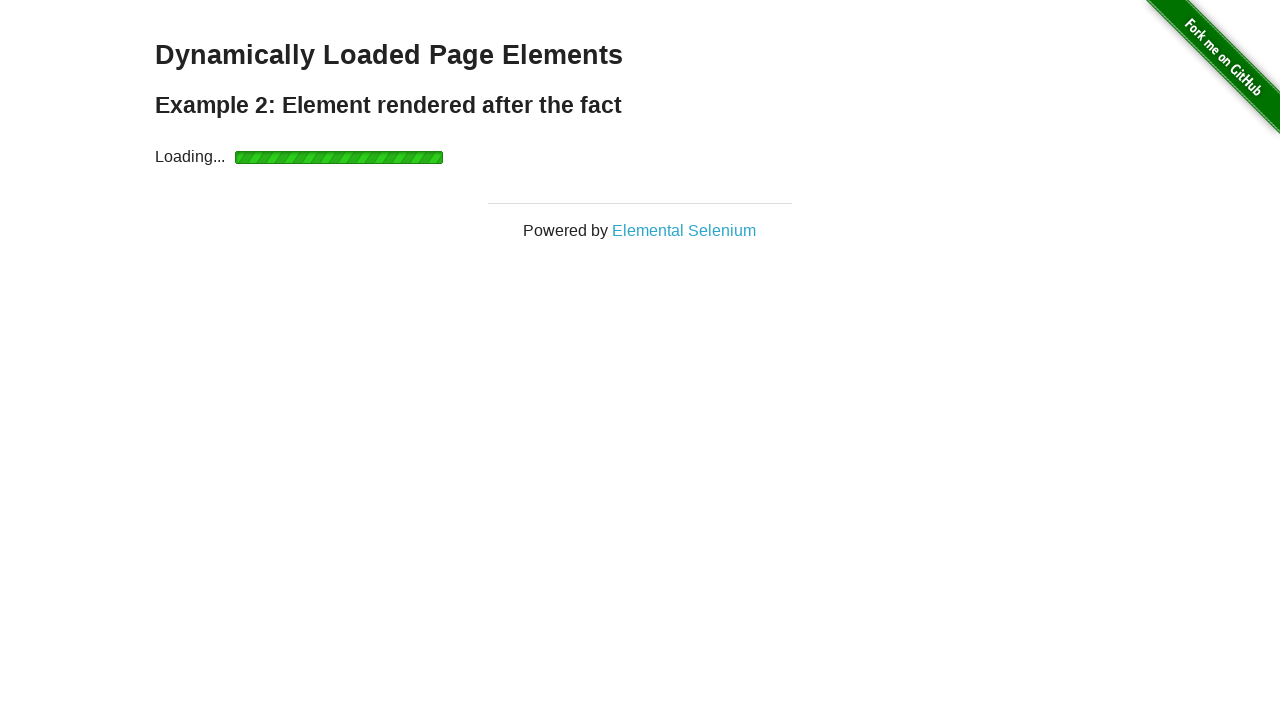

Finish element became visible after explicit wait
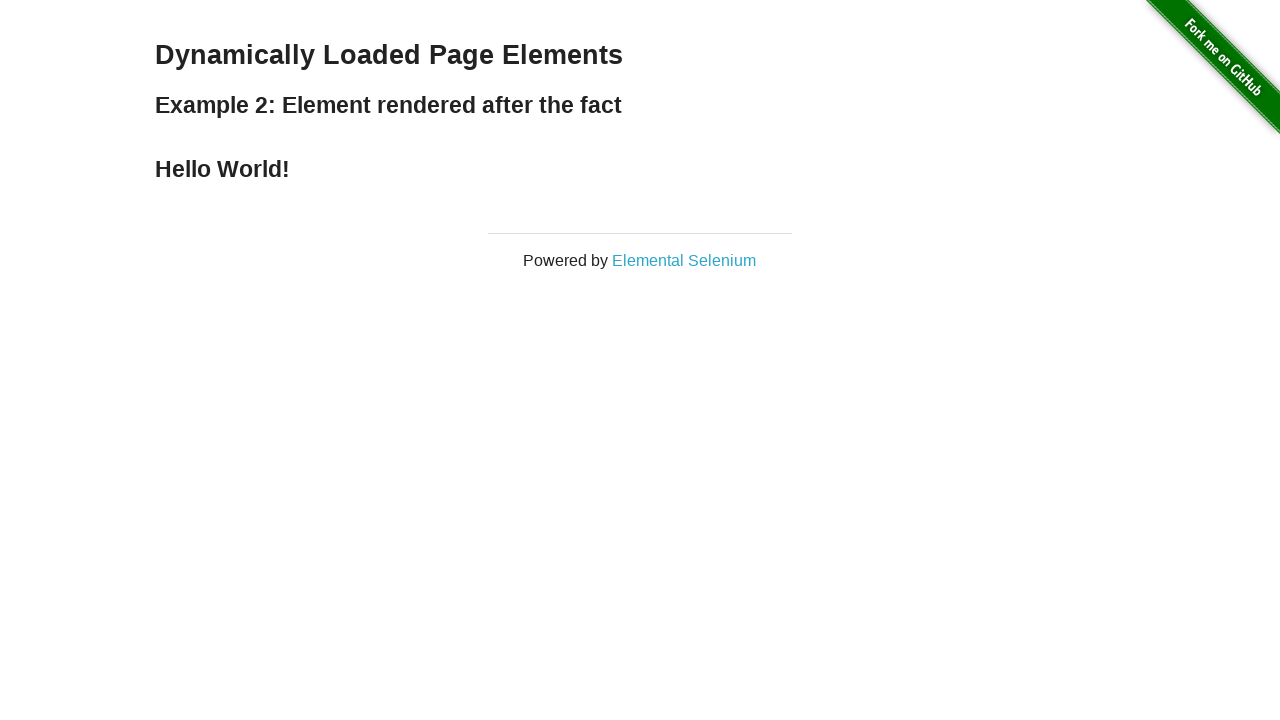

Verified finish element contains 'Hello World!'
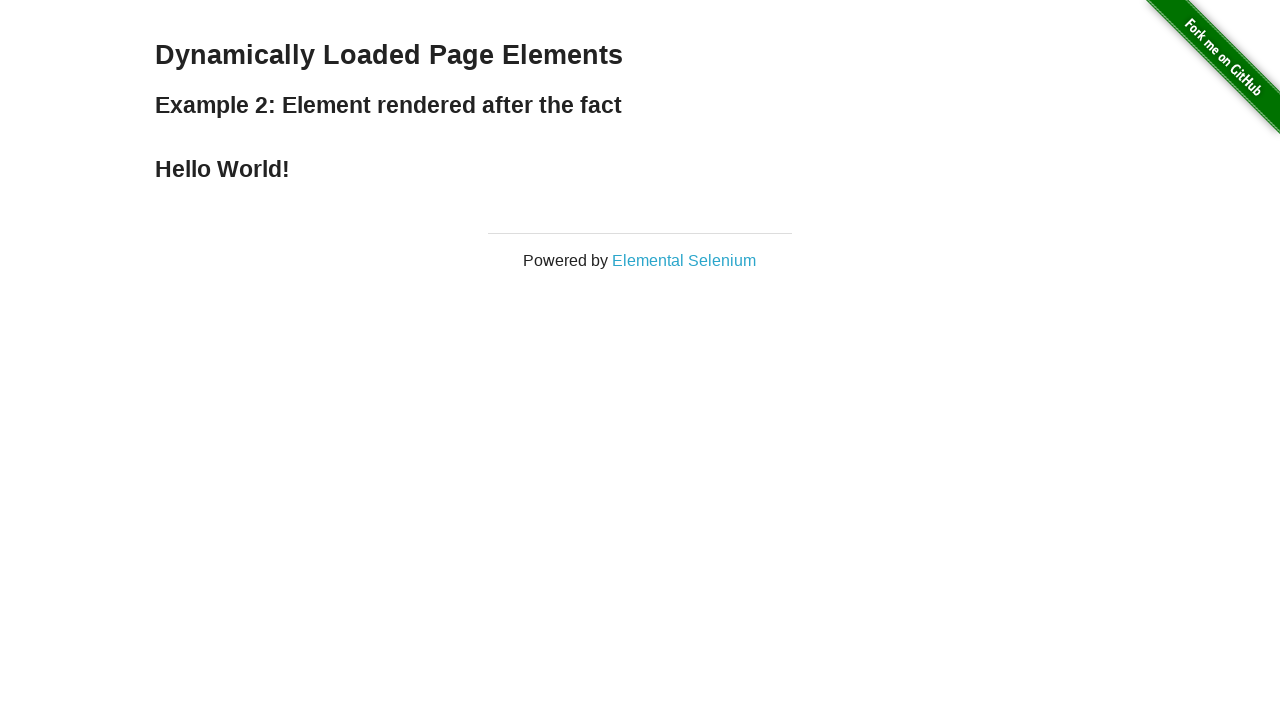

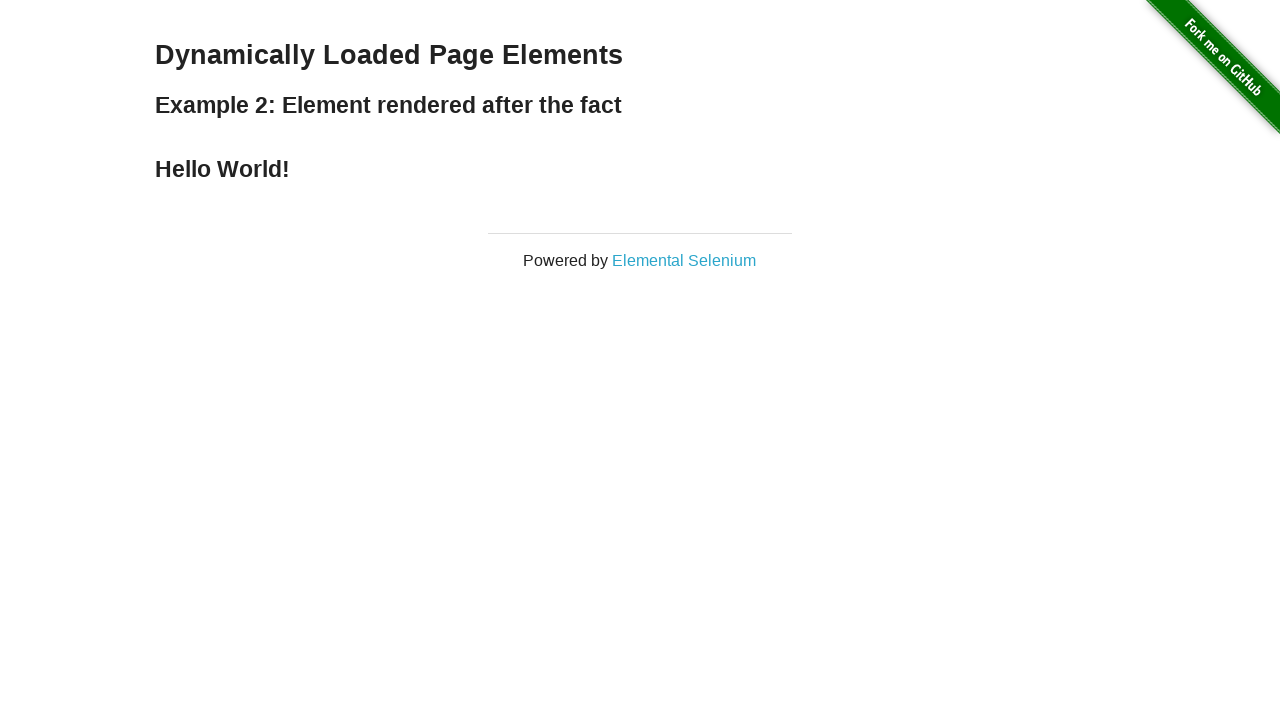